Navigates to RedBus website and sets a date value in the calendar input field using JavaScript execution

Starting URL: https://www.redbus.com/

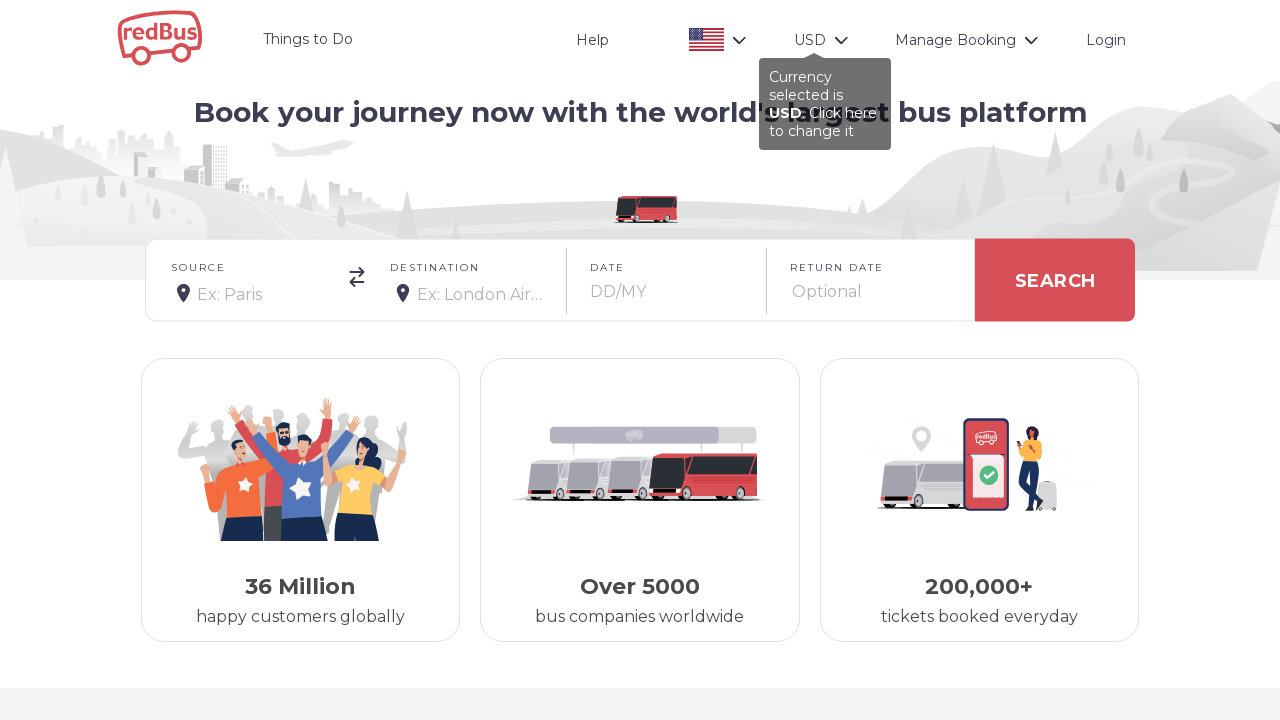

Waited for page to reach domcontentloaded state
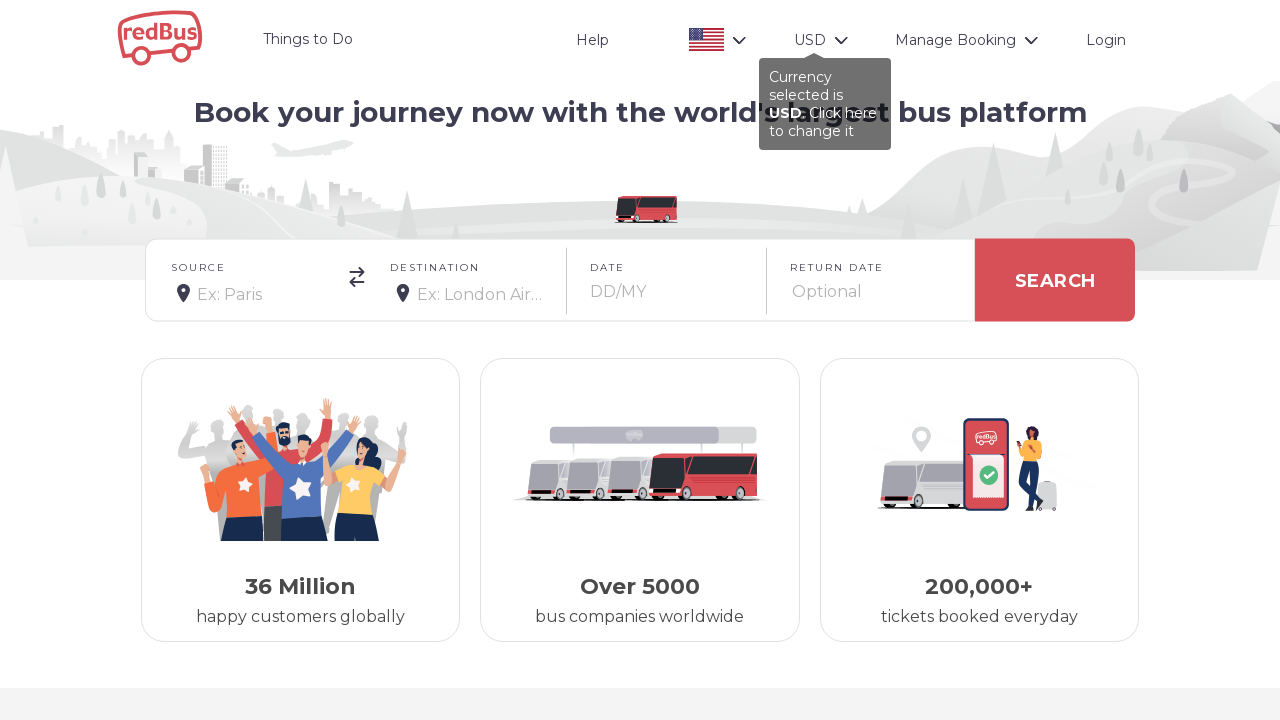

Executed JavaScript to set calendar input field value to 11/12/2024
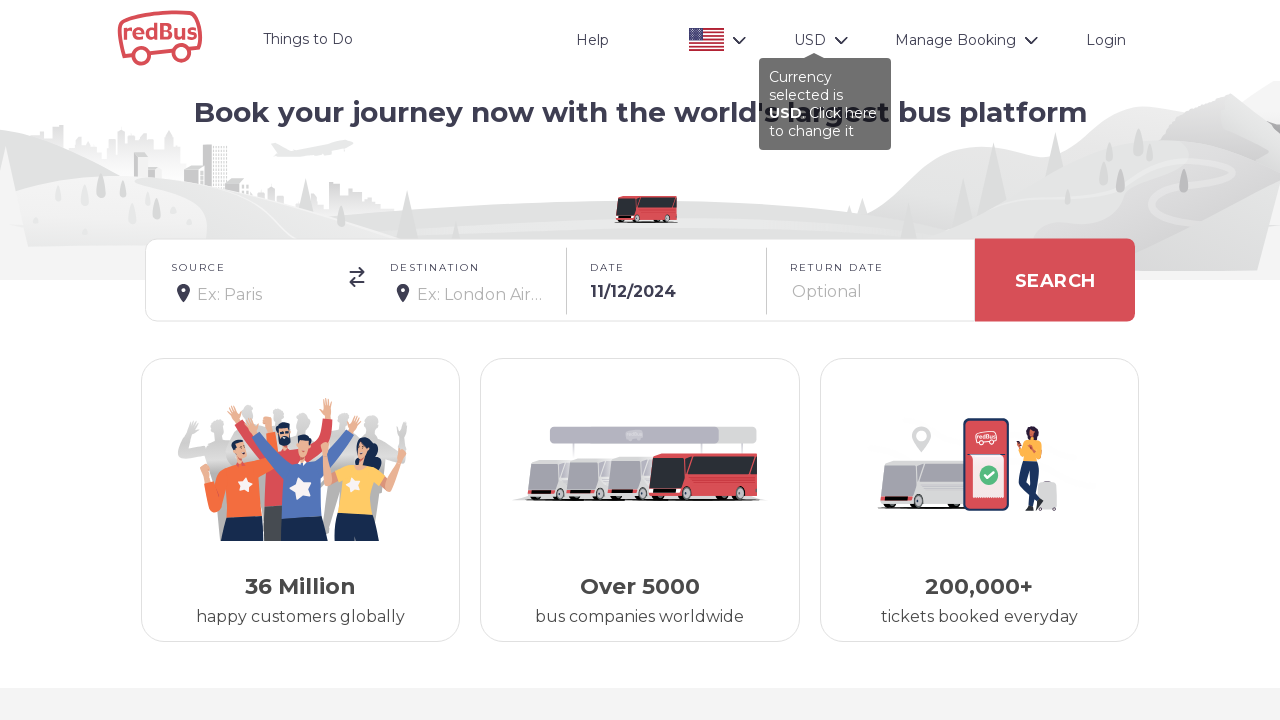

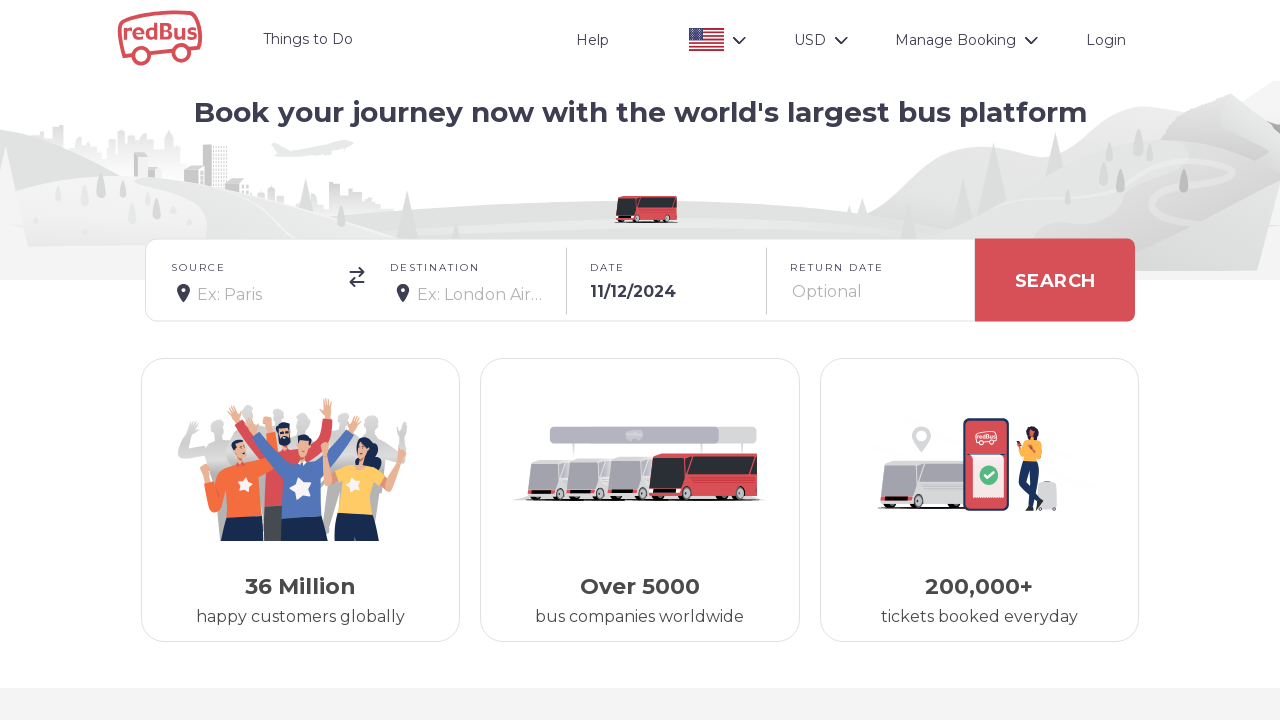